Solves a math problem by extracting two numbers from the page, calculating their sum, and selecting the result from a dropdown menu before submitting the form

Starting URL: https://suninjuly.github.io/selects2.html

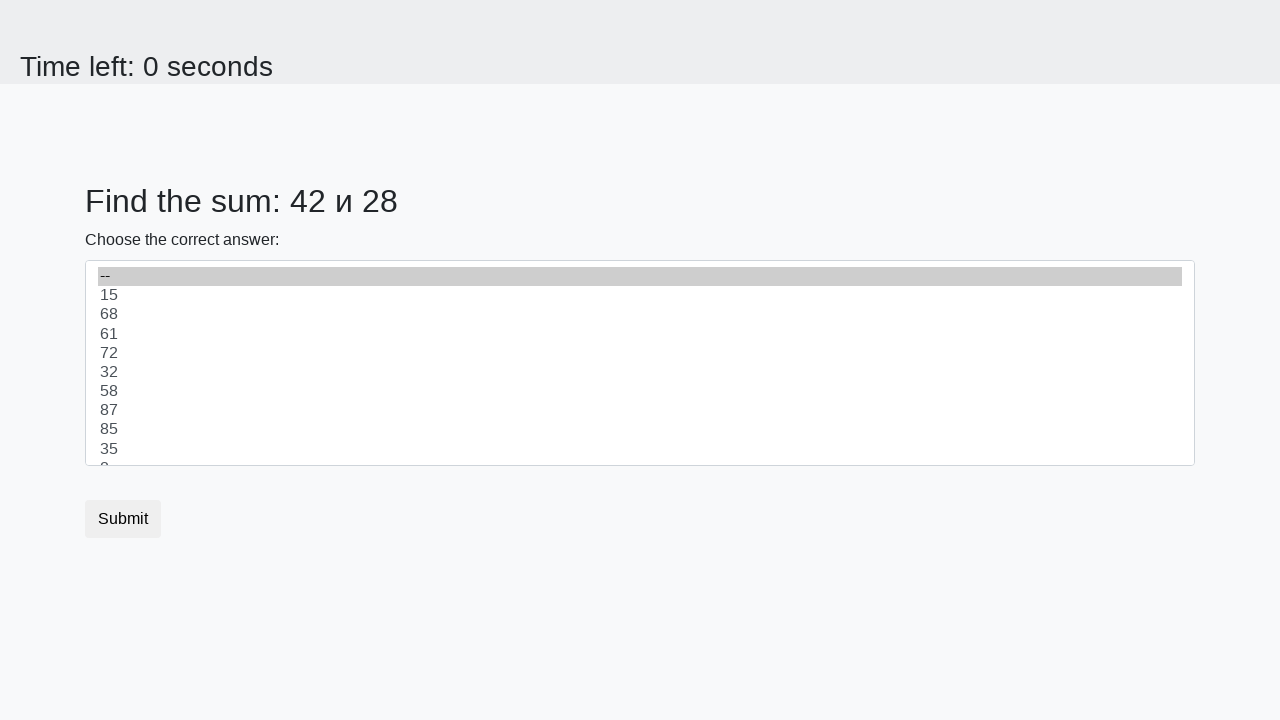

Extracted first number from span#num1
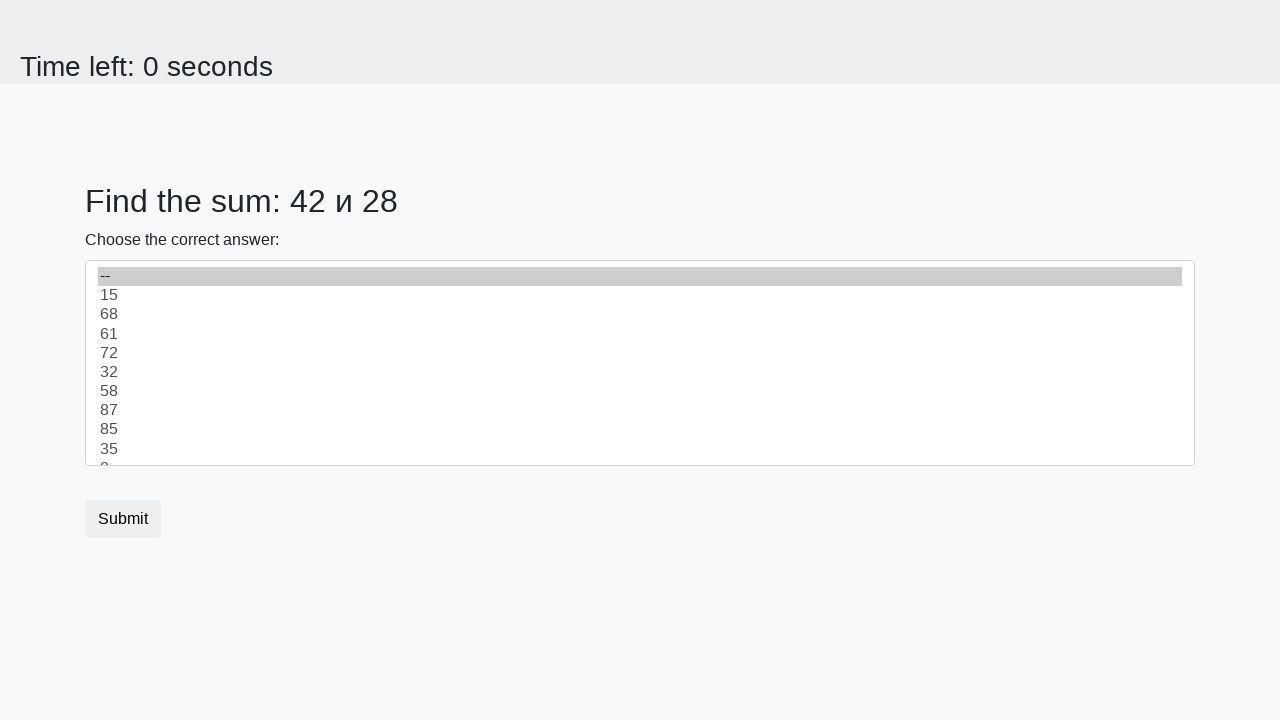

Extracted second number from span#num2
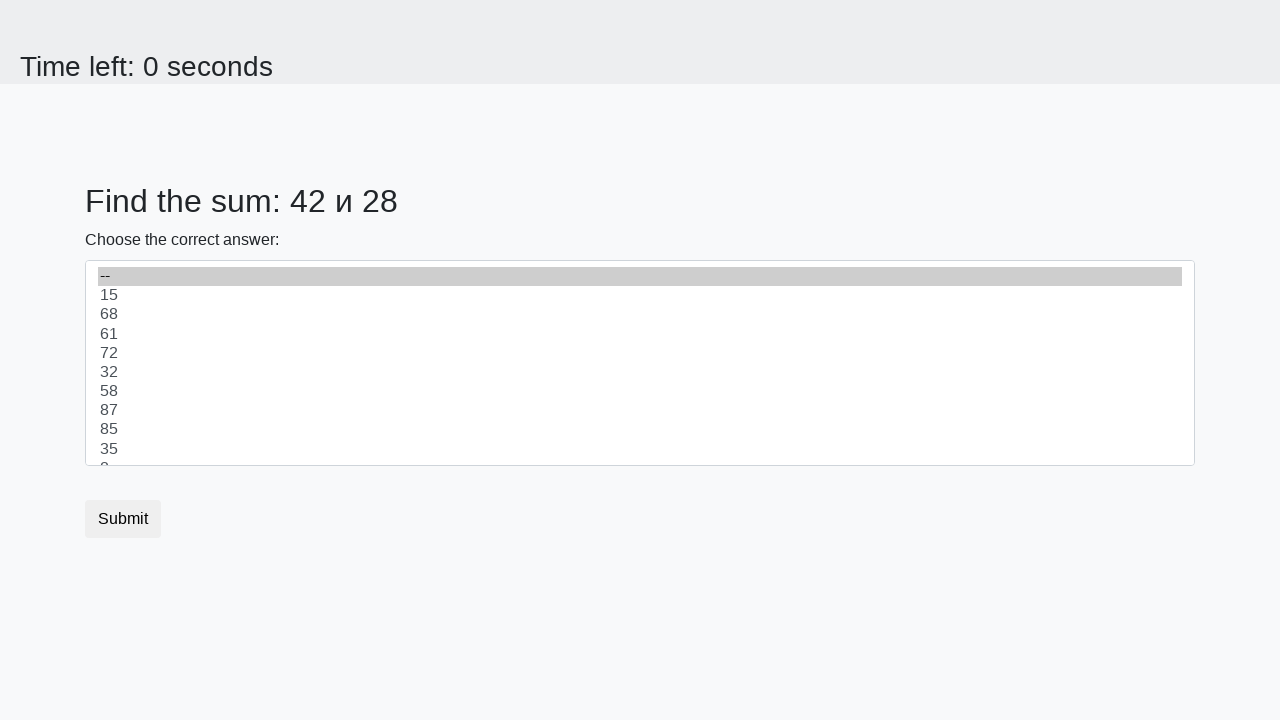

Calculated sum of the two numbers: 70
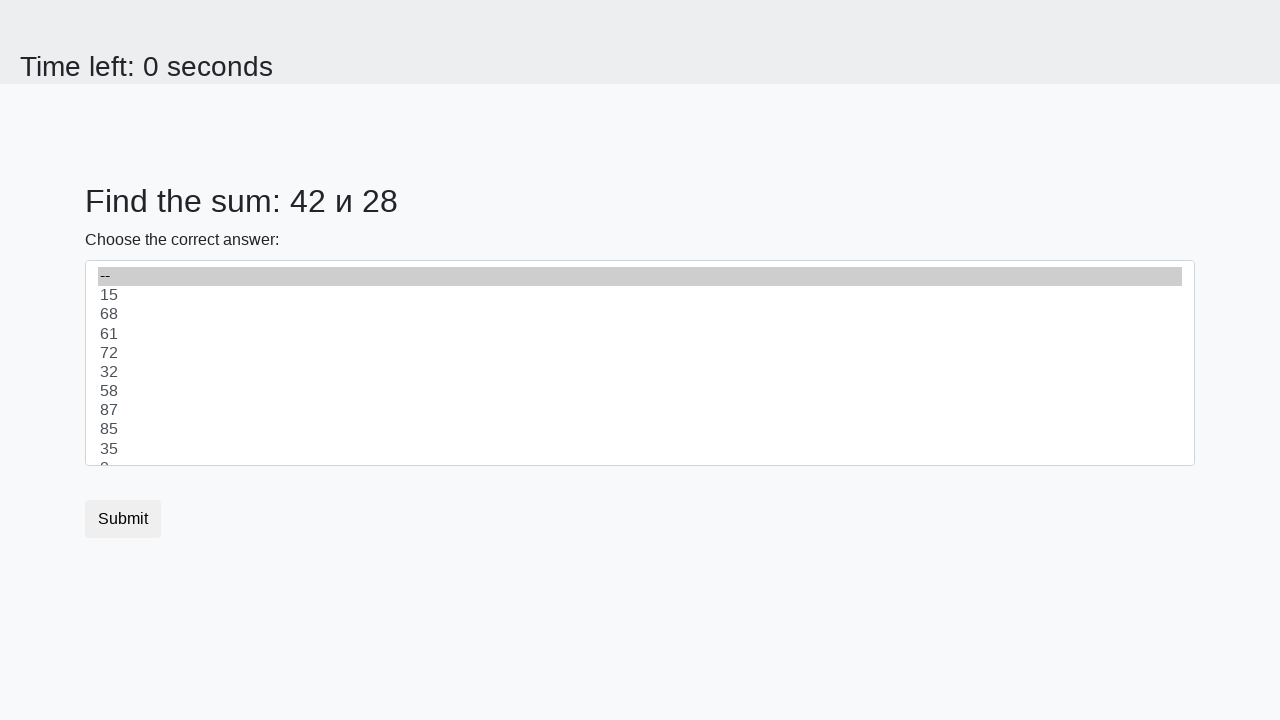

Selected answer '70' from dropdown menu on select#dropdown
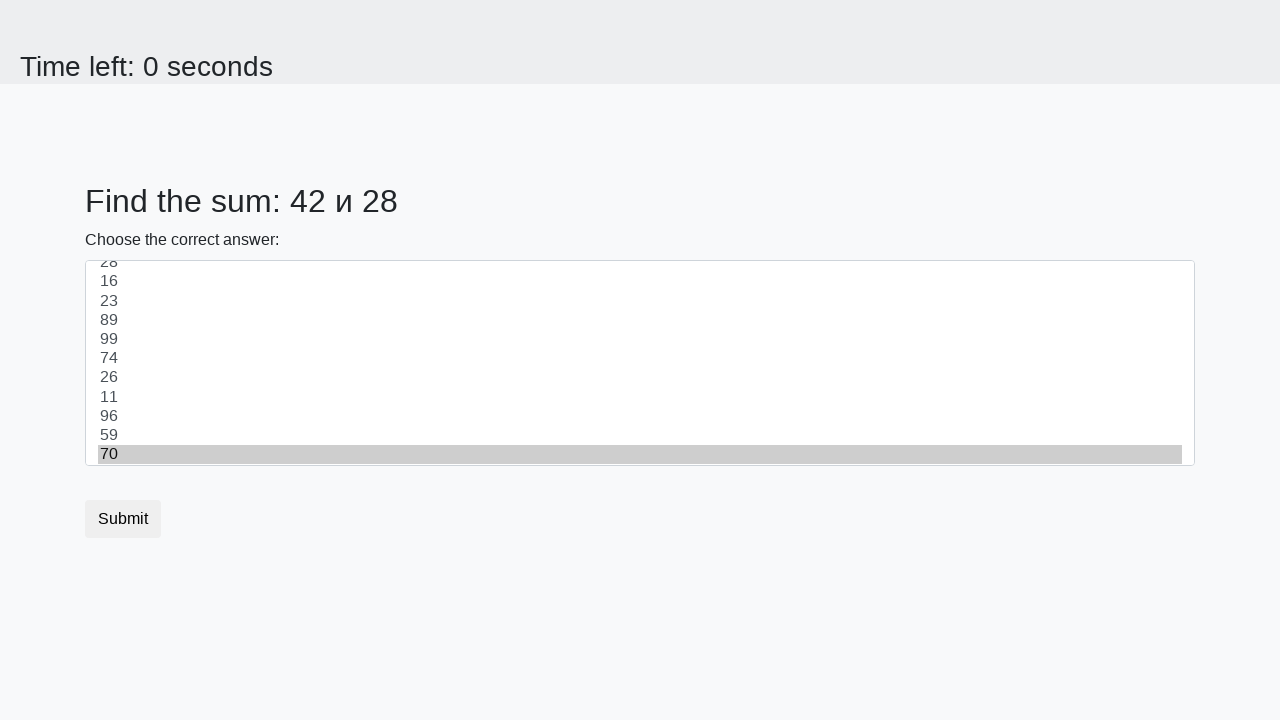

Clicked submit button to submit the form at (123, 519) on .btn.btn-default
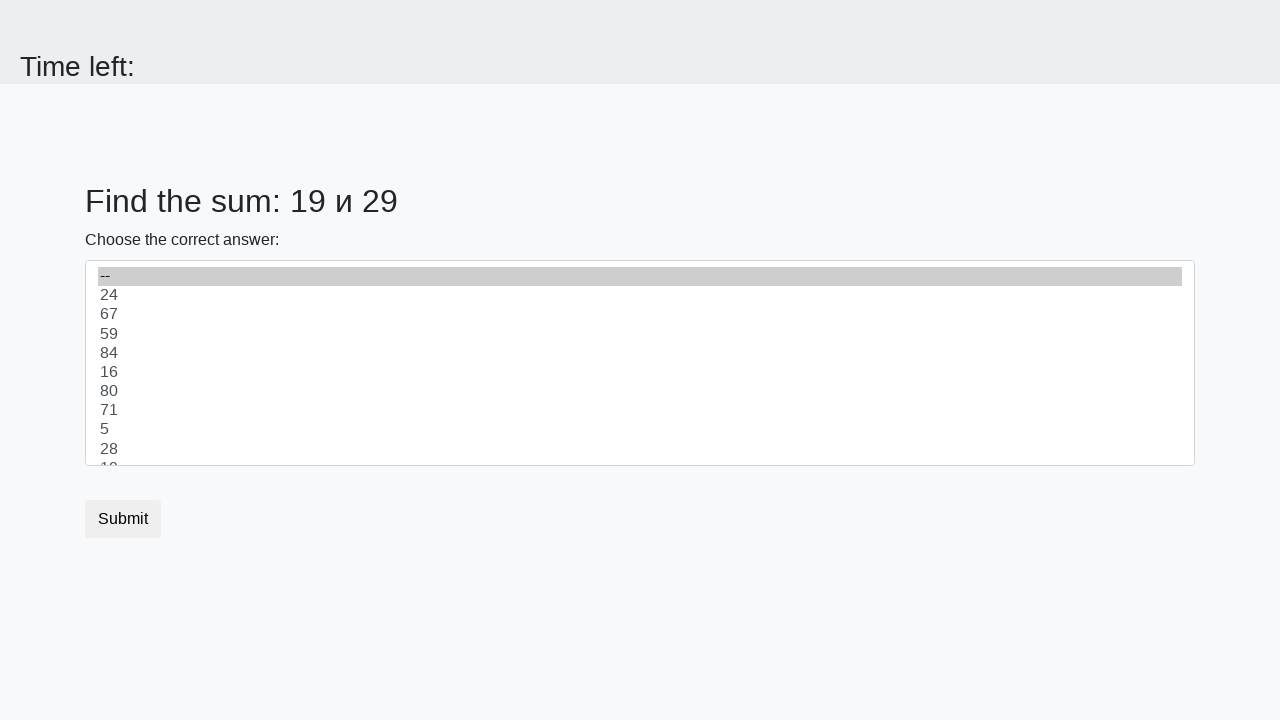

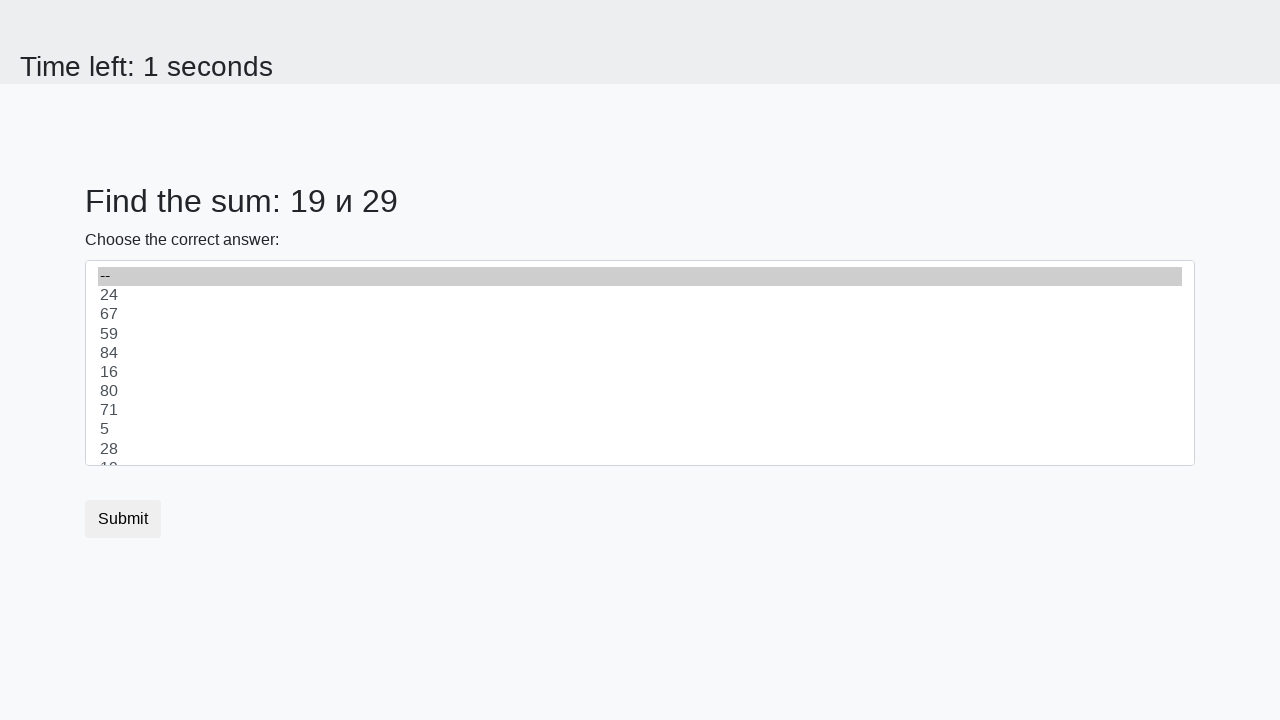